Navigates to the Holland & Barrett homepage, maximizes the browser window, and retrieves the page title to verify the page loaded correctly.

Starting URL: https://www.hollandandbarrett.com/

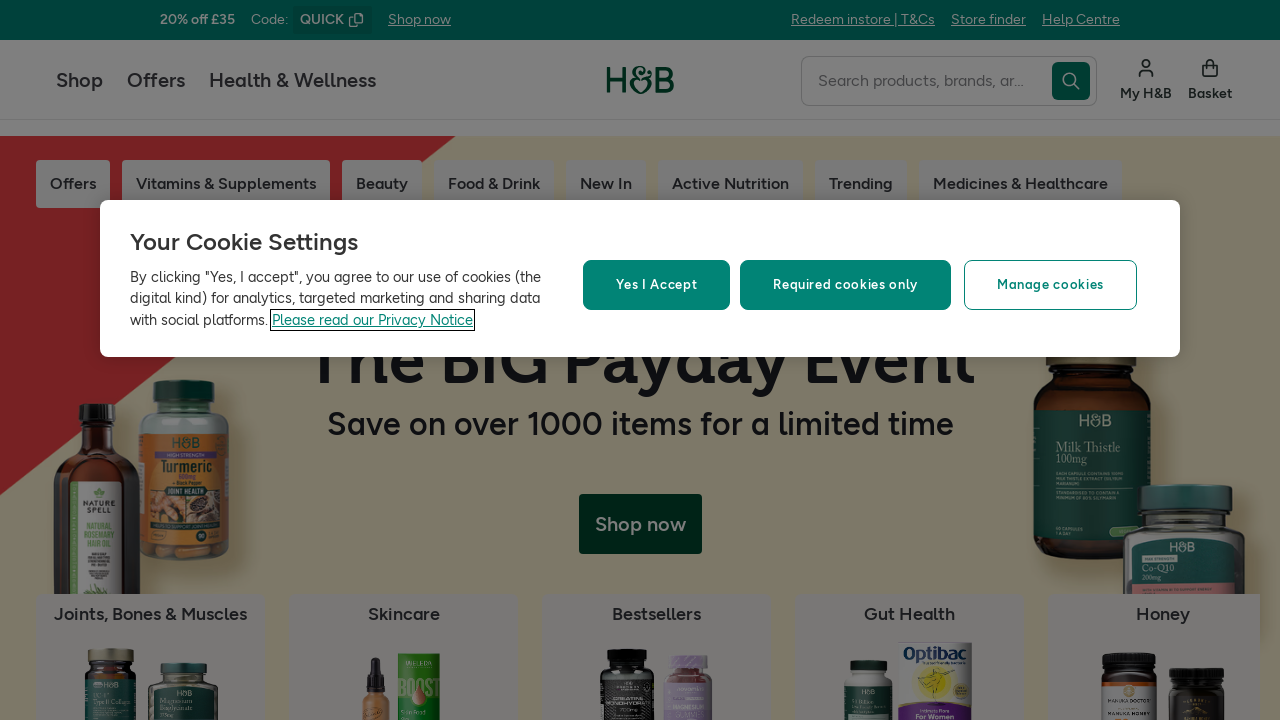

Set viewport size to 1920x1080
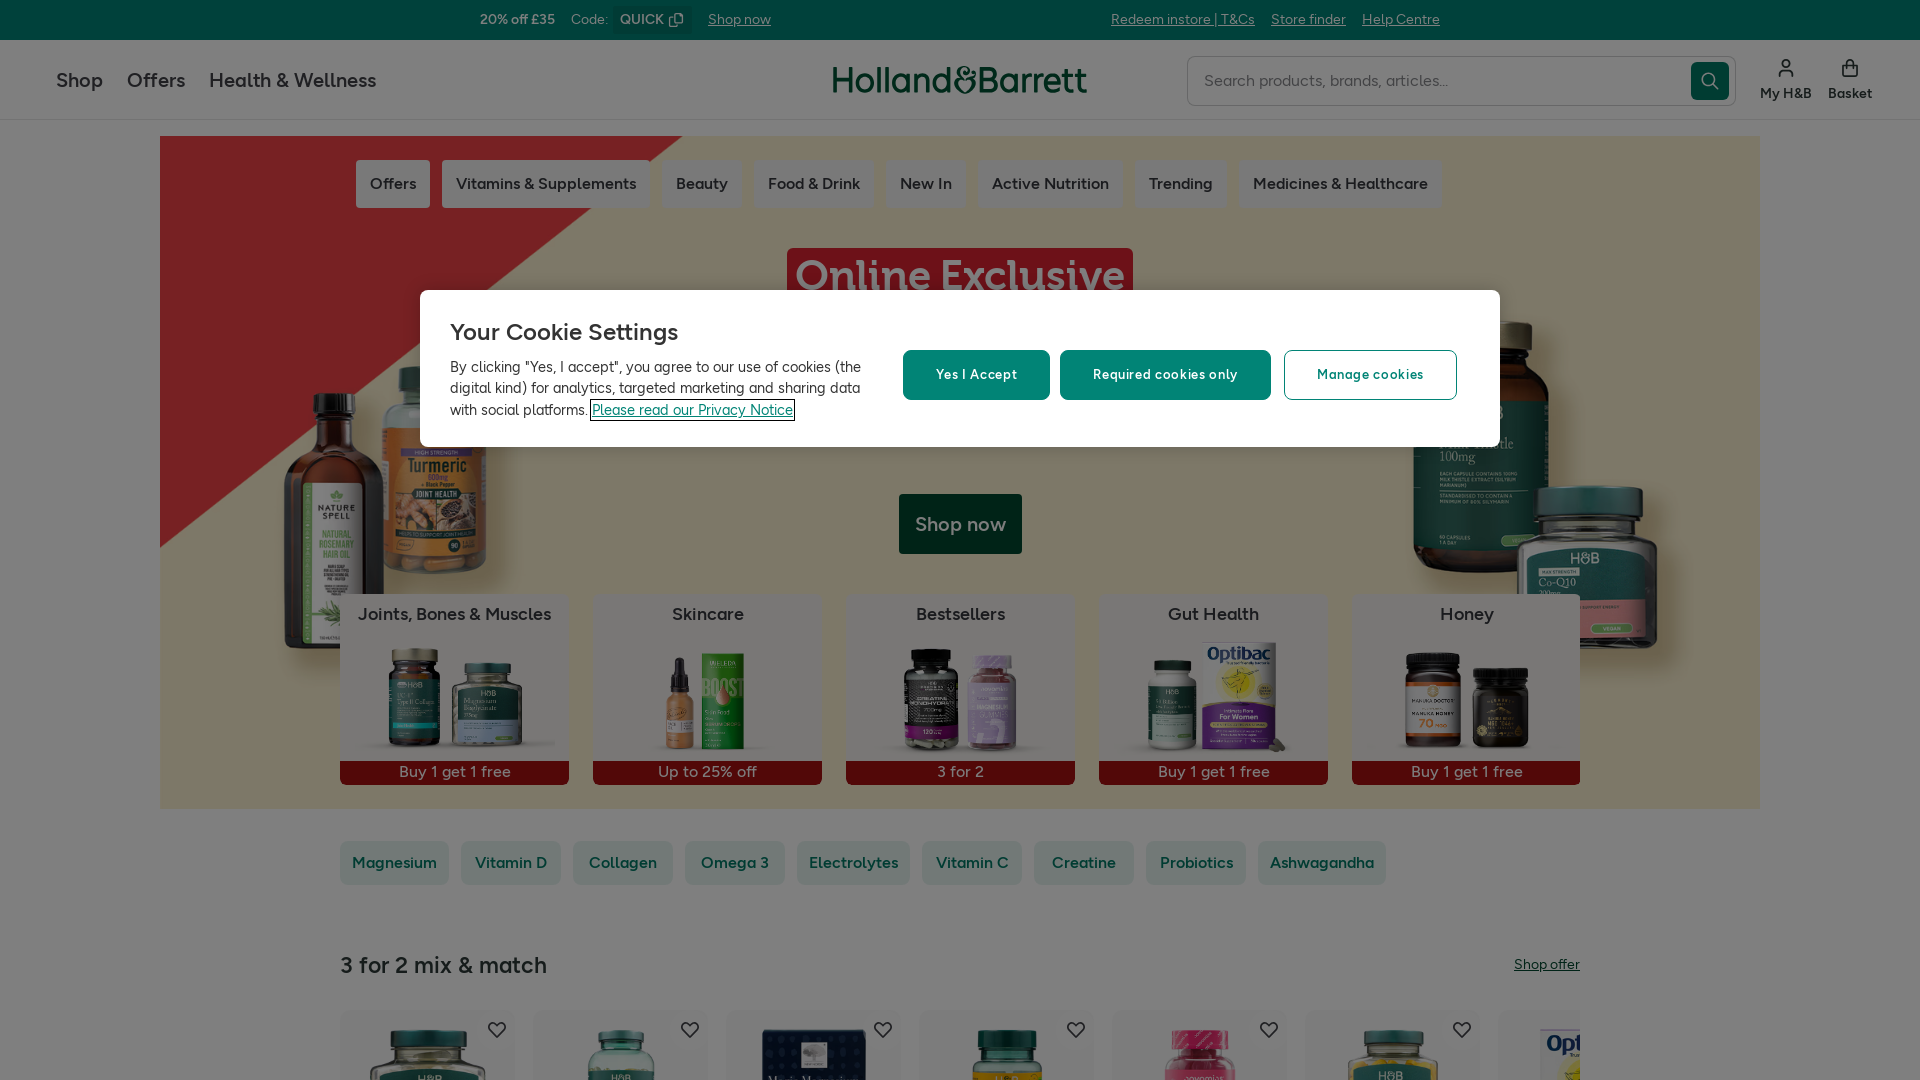

Retrieved page title: Holland & Barrett - The UK's Leading Health & Wellness Store
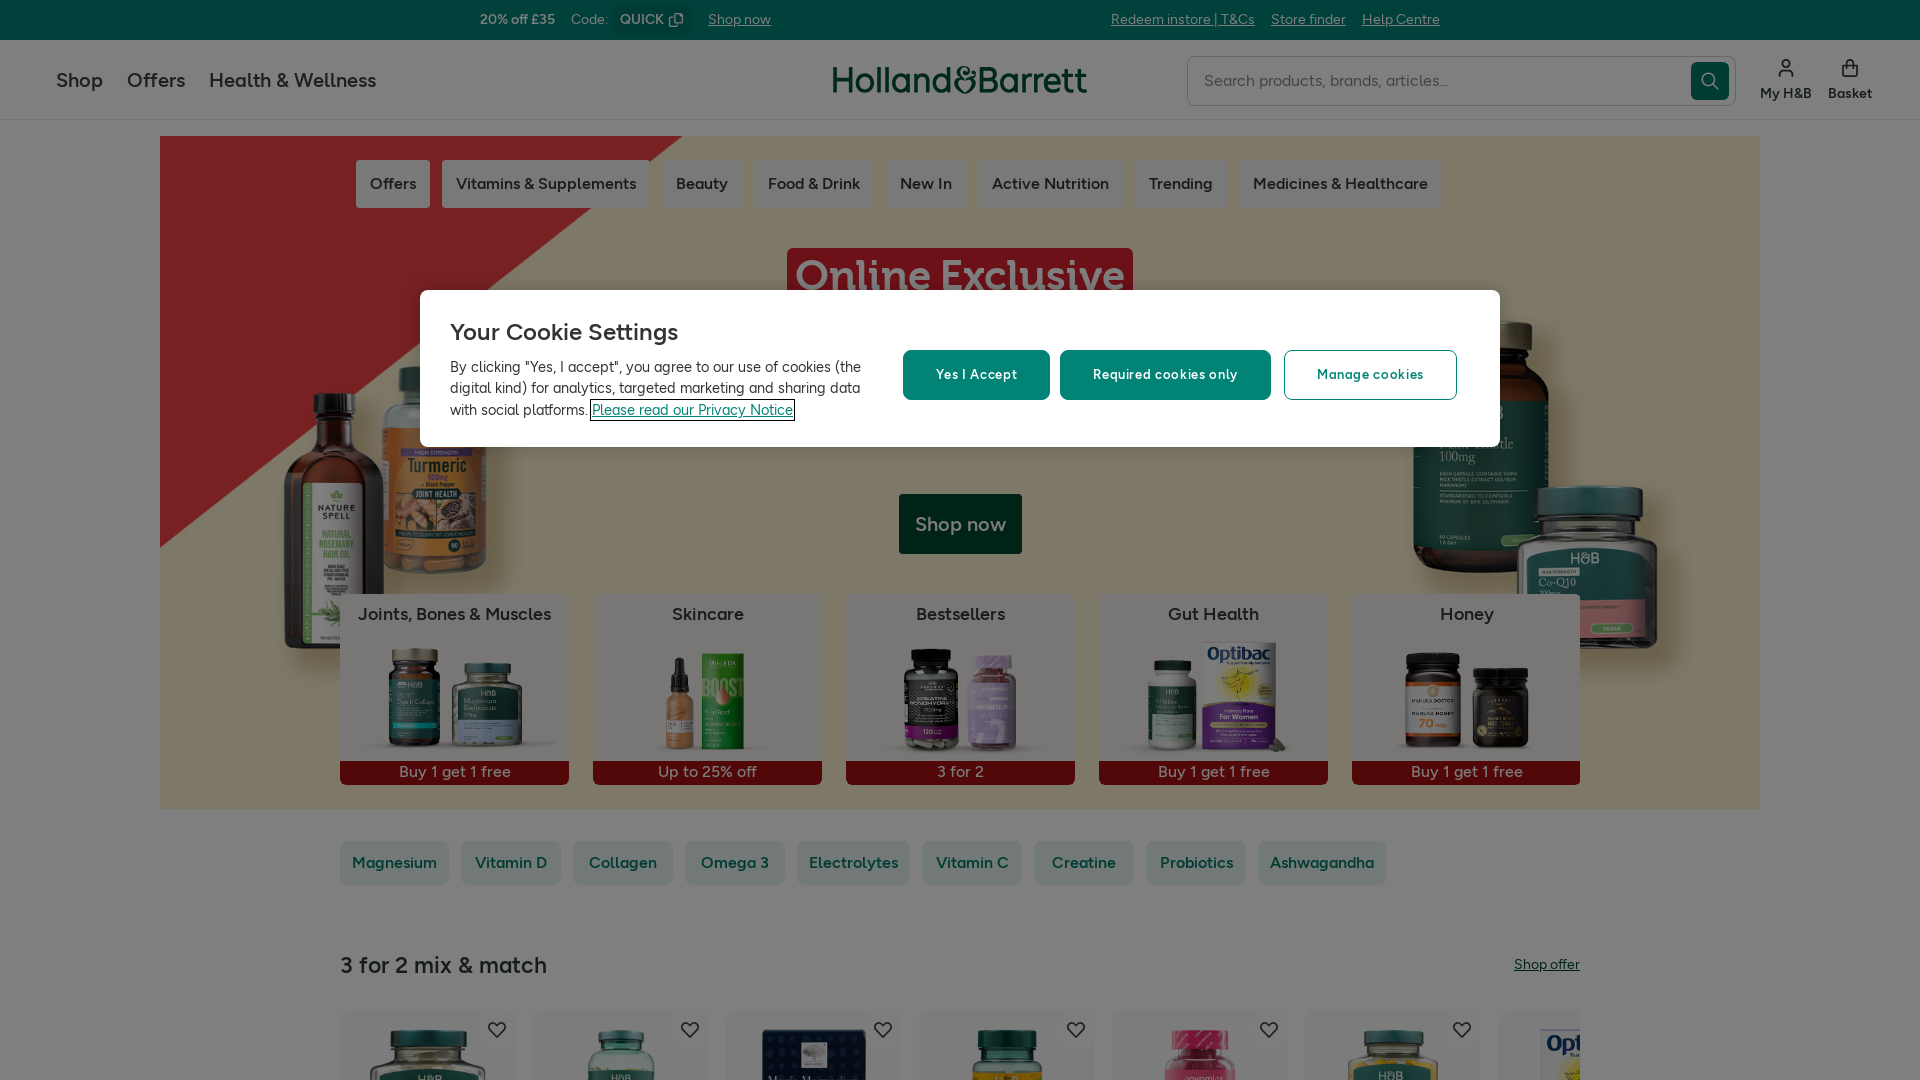

Page loaded with domcontentloaded state
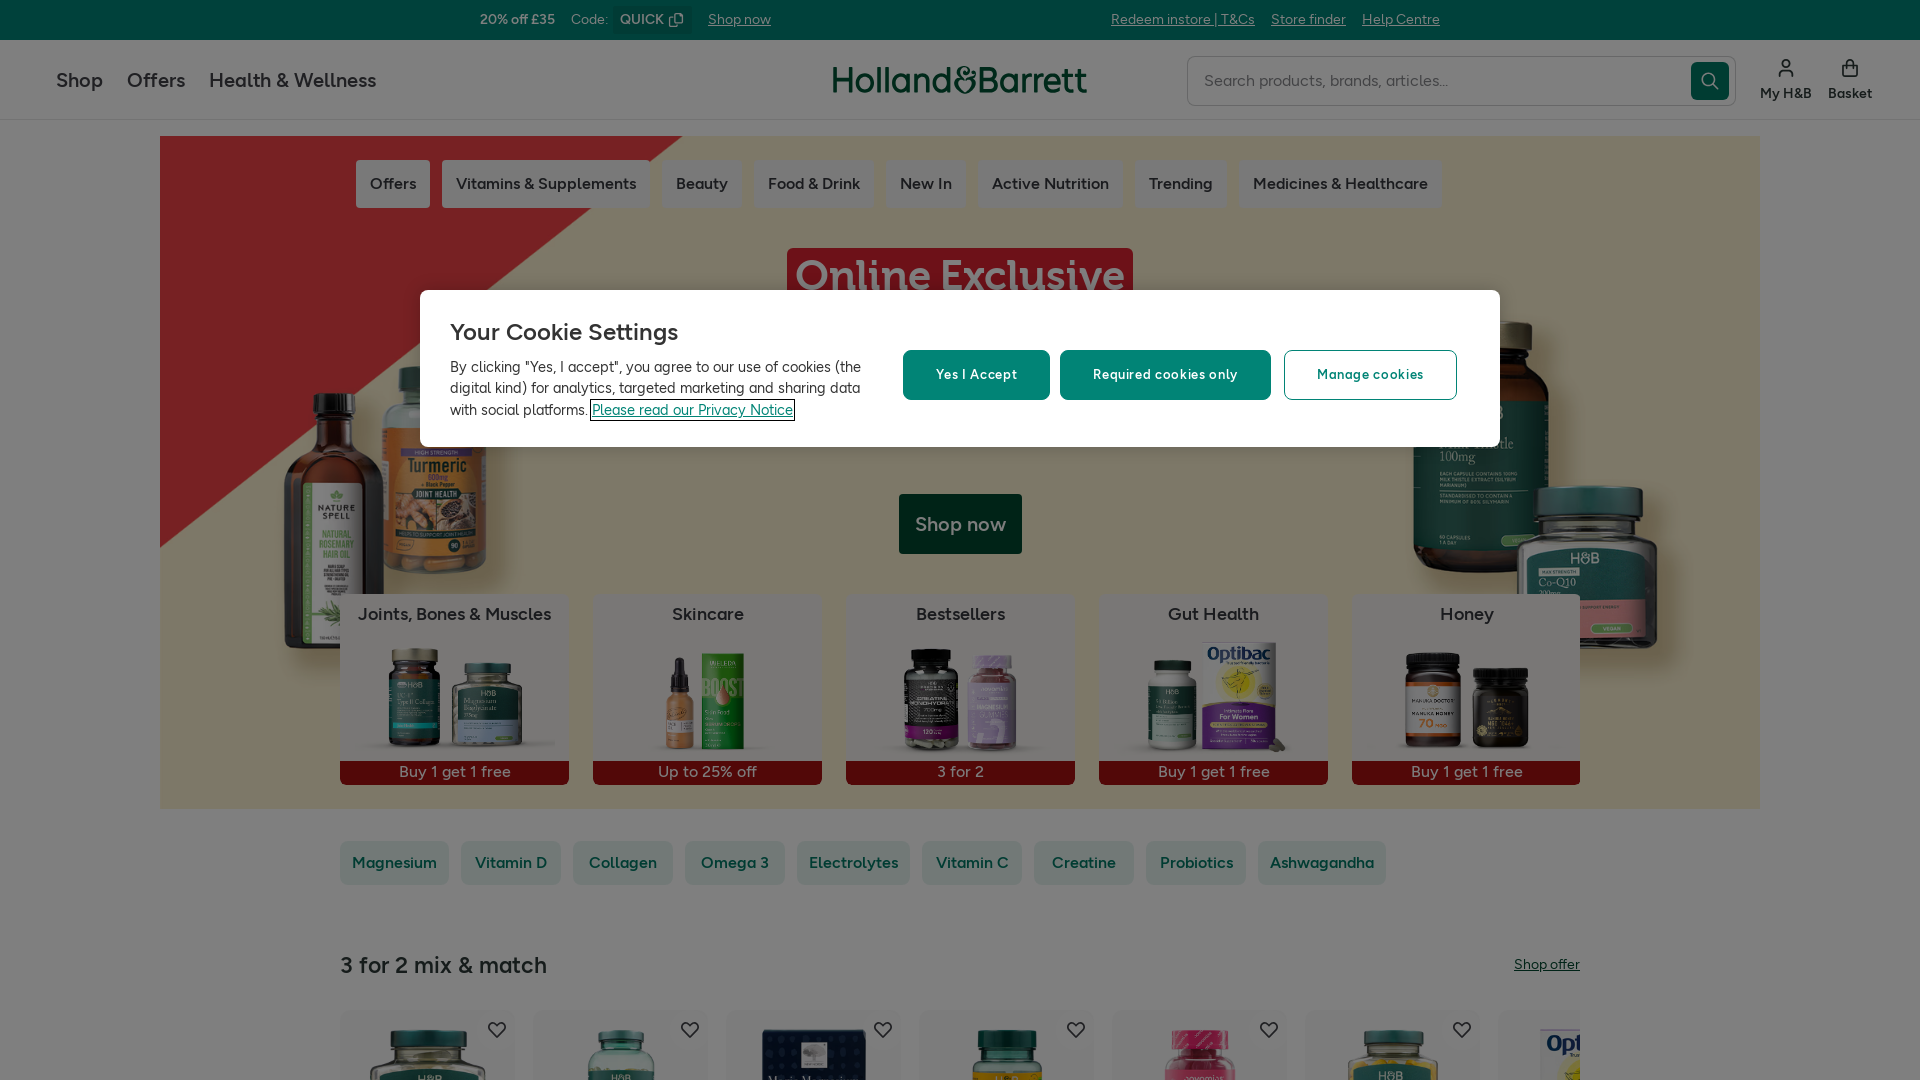

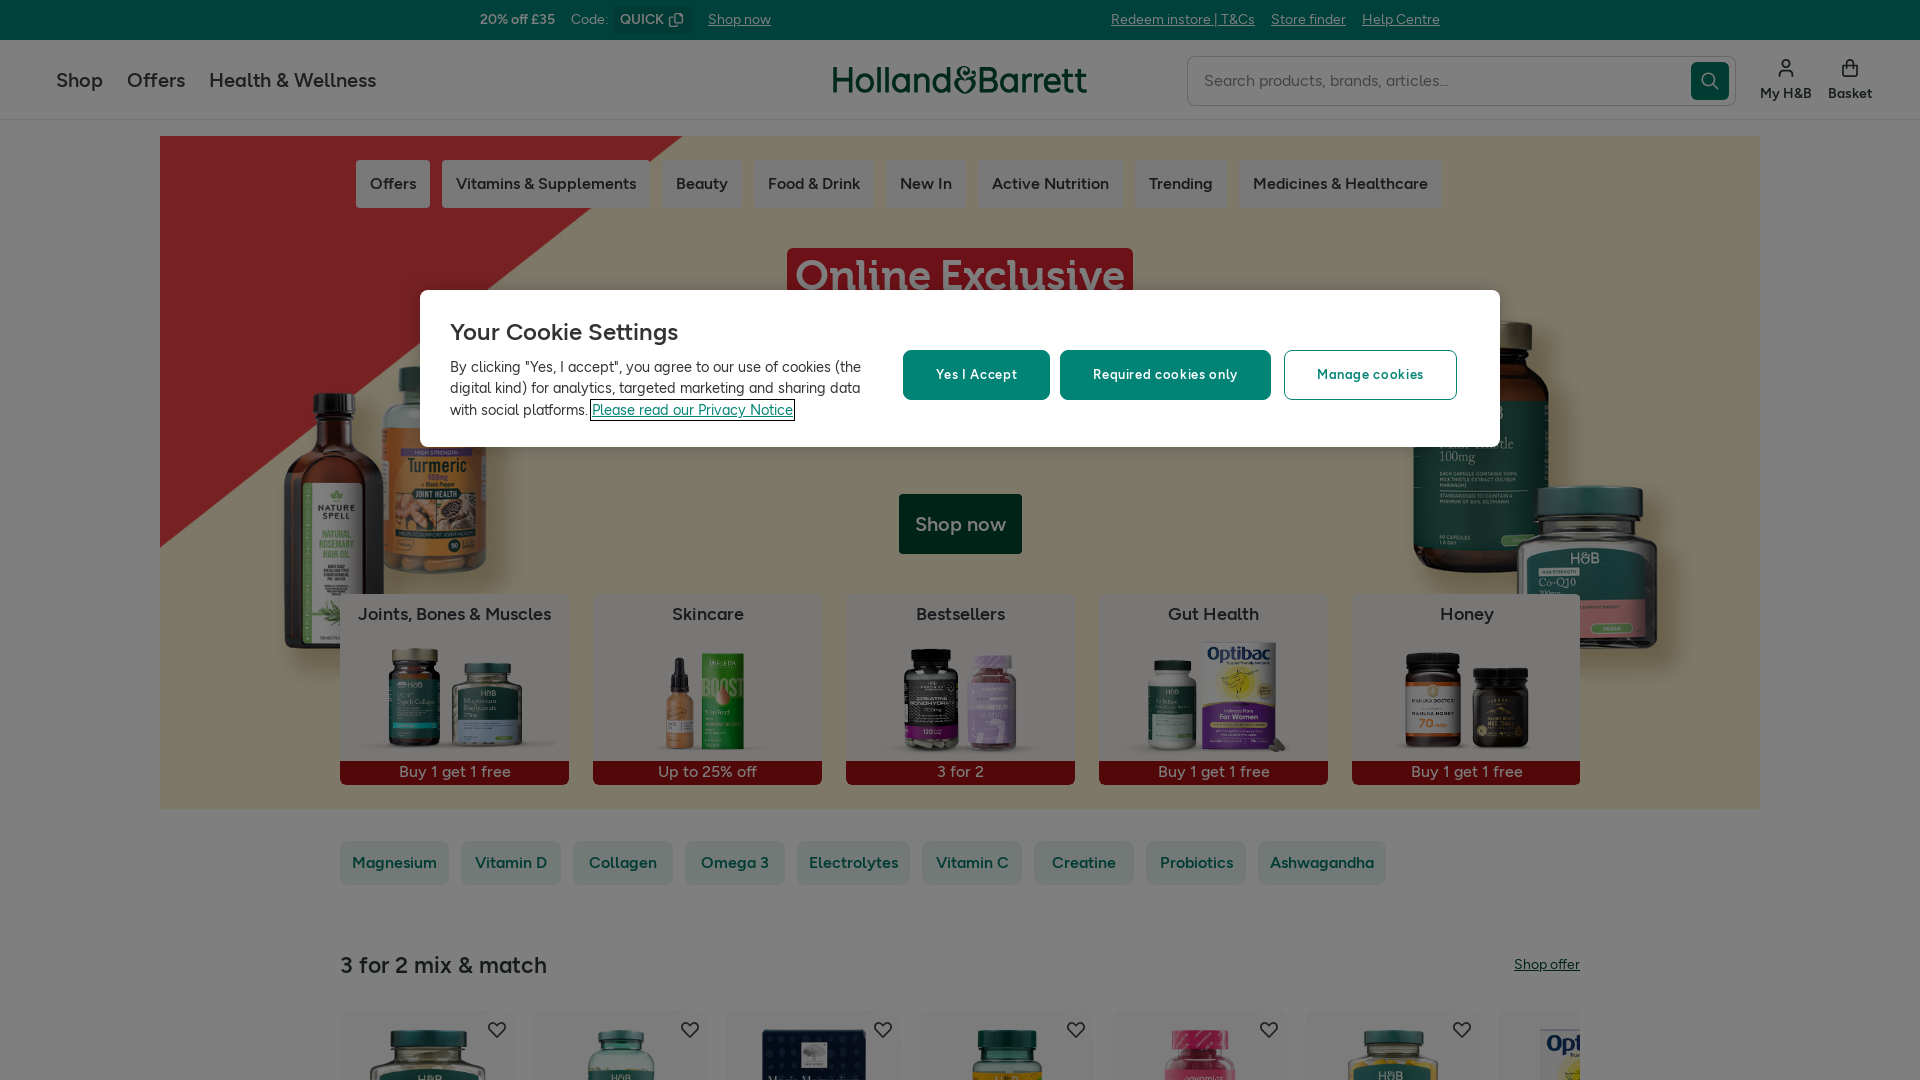